Tests double-click functionality on W3Schools demo page by entering text in a field, double-clicking a button to copy the text to another field, and verifying the copied value

Starting URL: https://www.w3schools.com/tags/tryit.asp?filename=tryhtml5_ev_ondblclick3

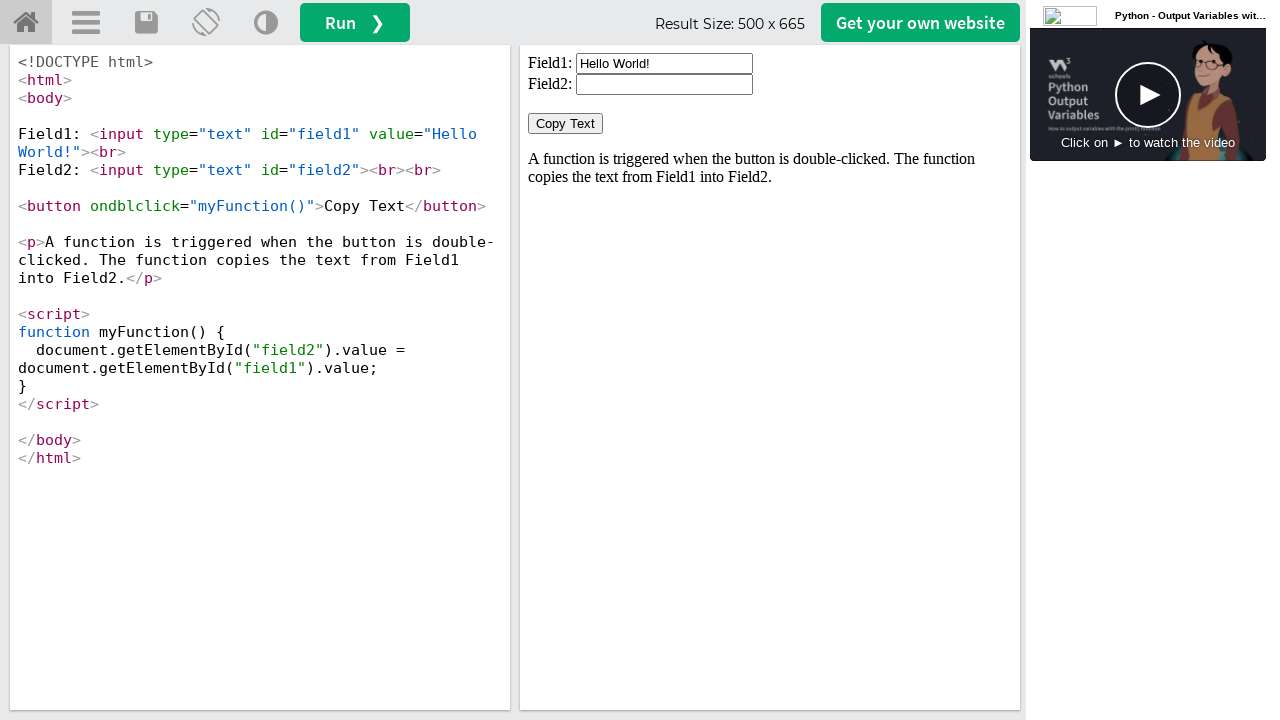

Located iframe containing the demo
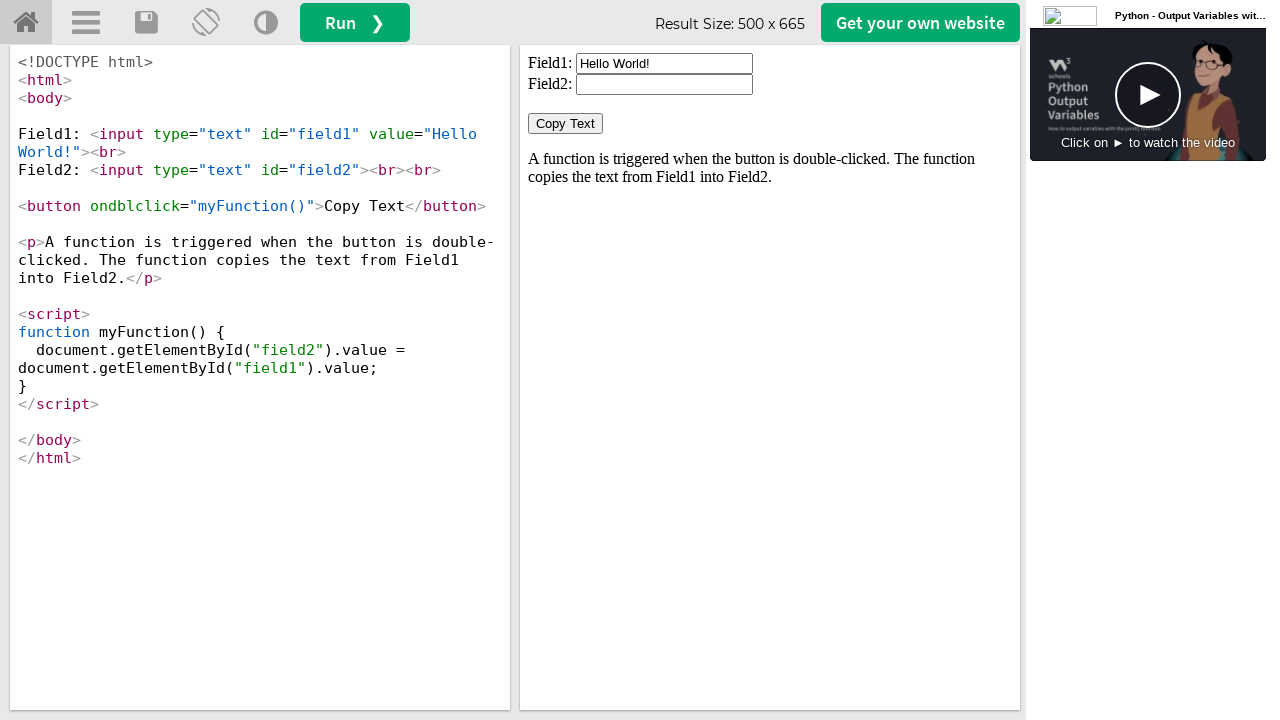

Cleared the first input field on iframe#iframeResult >> internal:control=enter-frame >> #field1
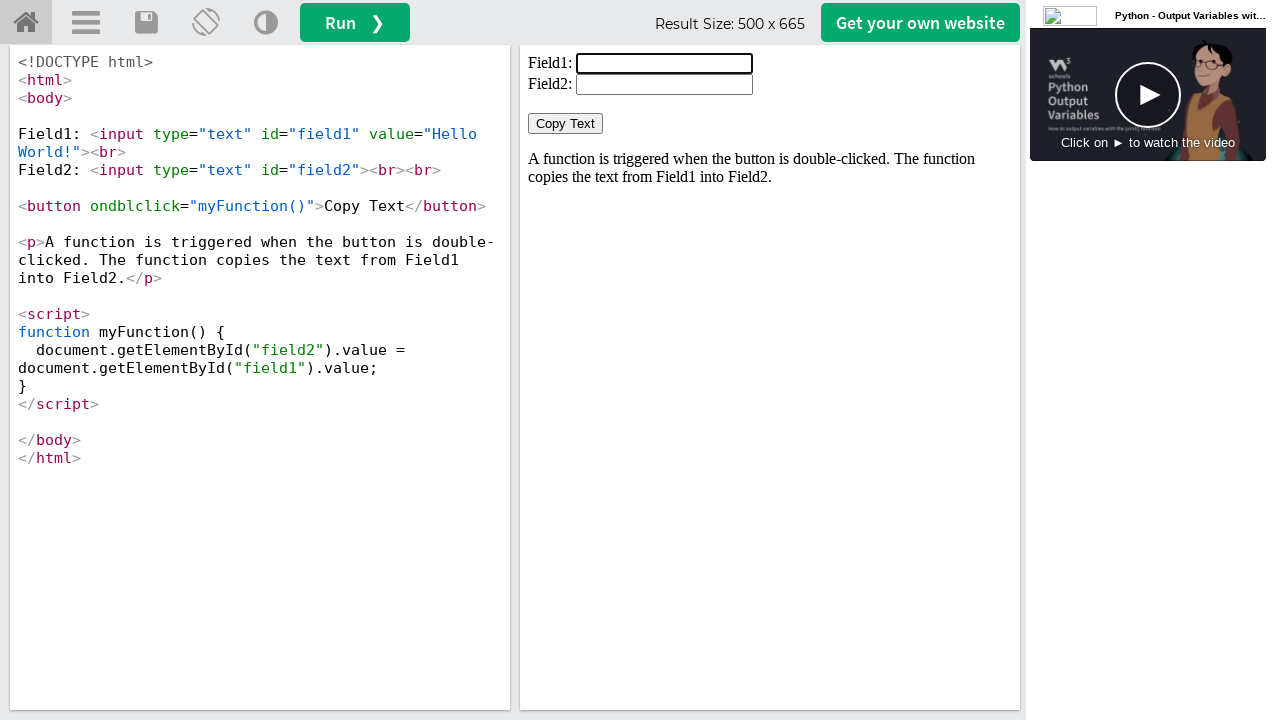

Filled first input field with 'TestValue123' on iframe#iframeResult >> internal:control=enter-frame >> #field1
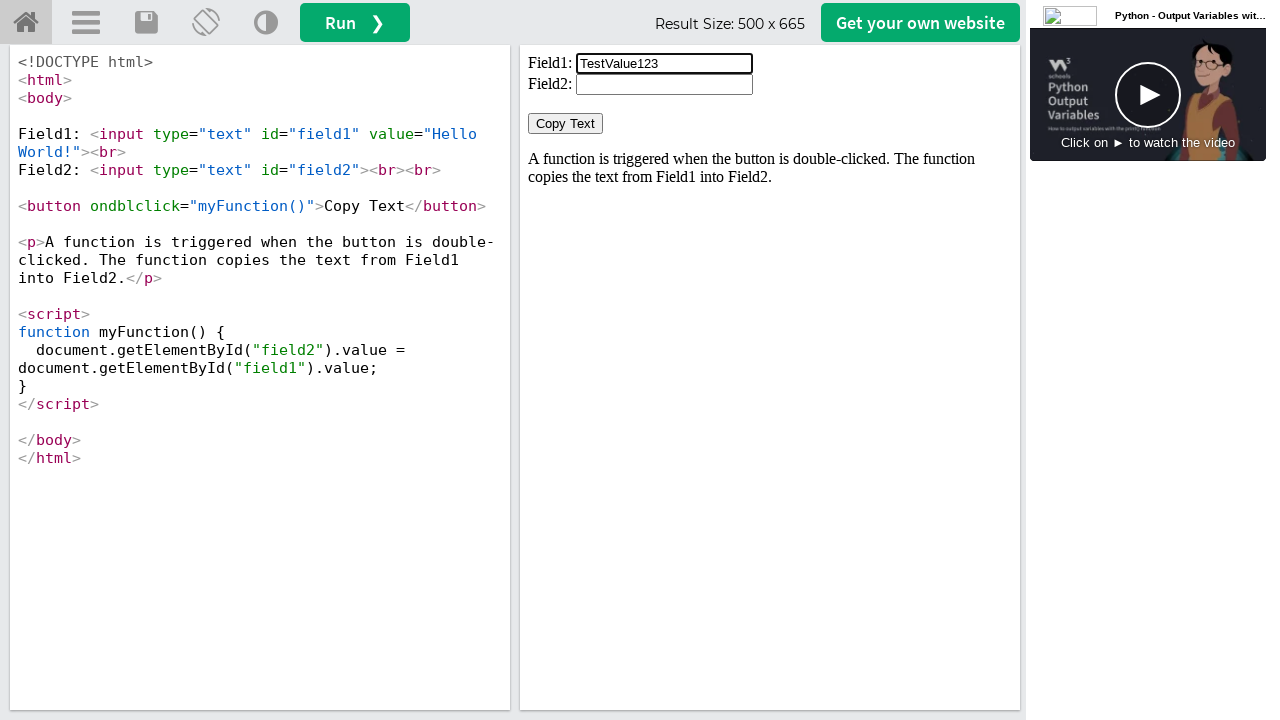

Double-clicked the copy button to transfer text from field1 to field2 at (566, 124) on iframe#iframeResult >> internal:control=enter-frame >> button[ondblclick='myFunc
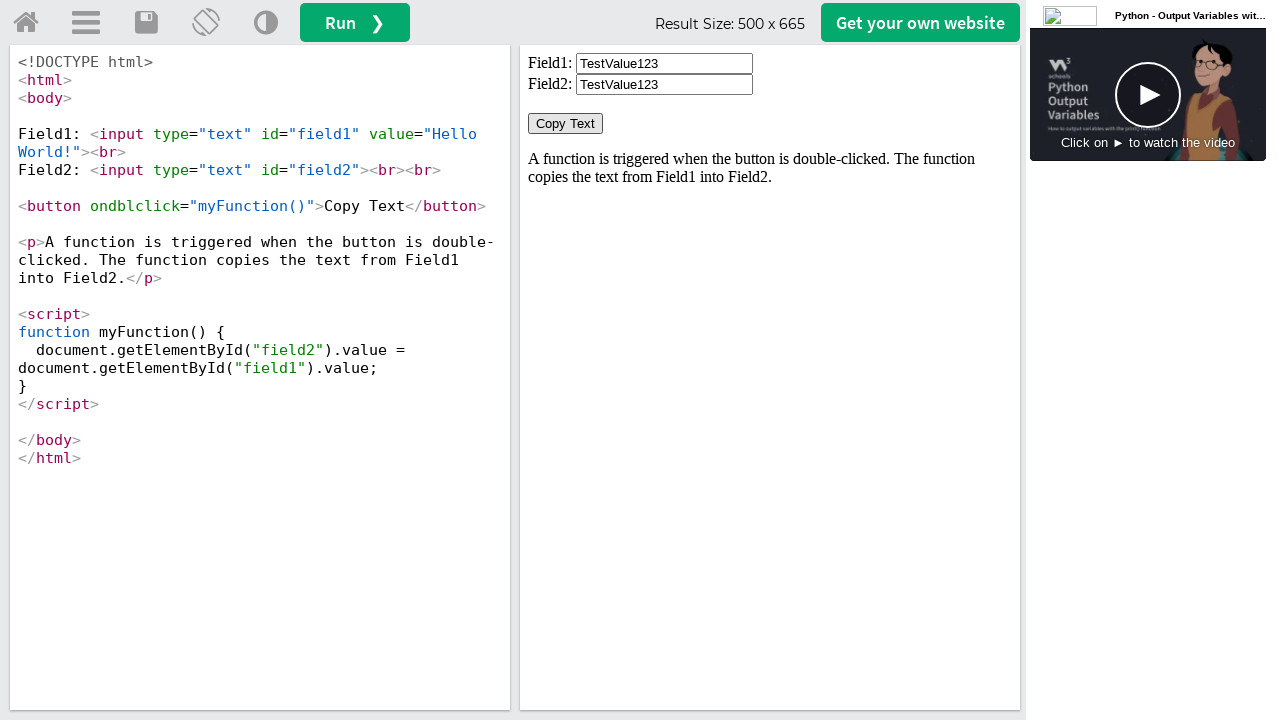

Retrieved value from second input field
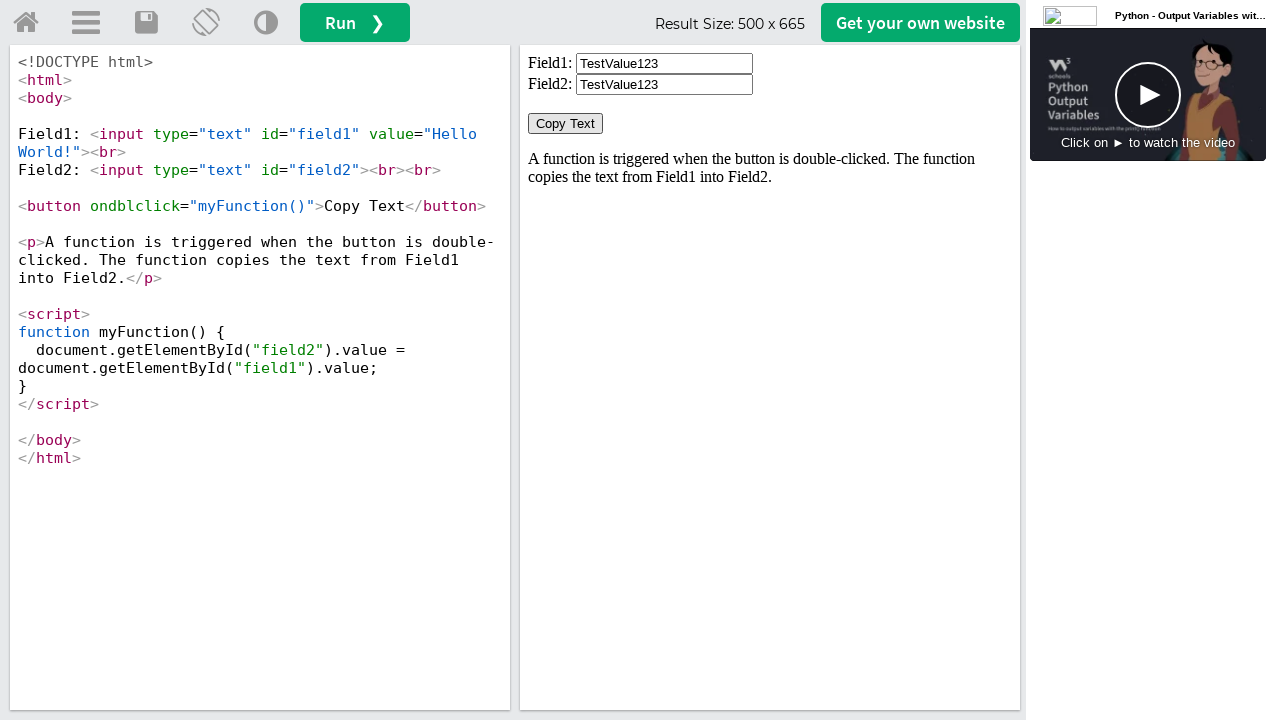

Verified that field2 contains the expected value 'TestValue123'
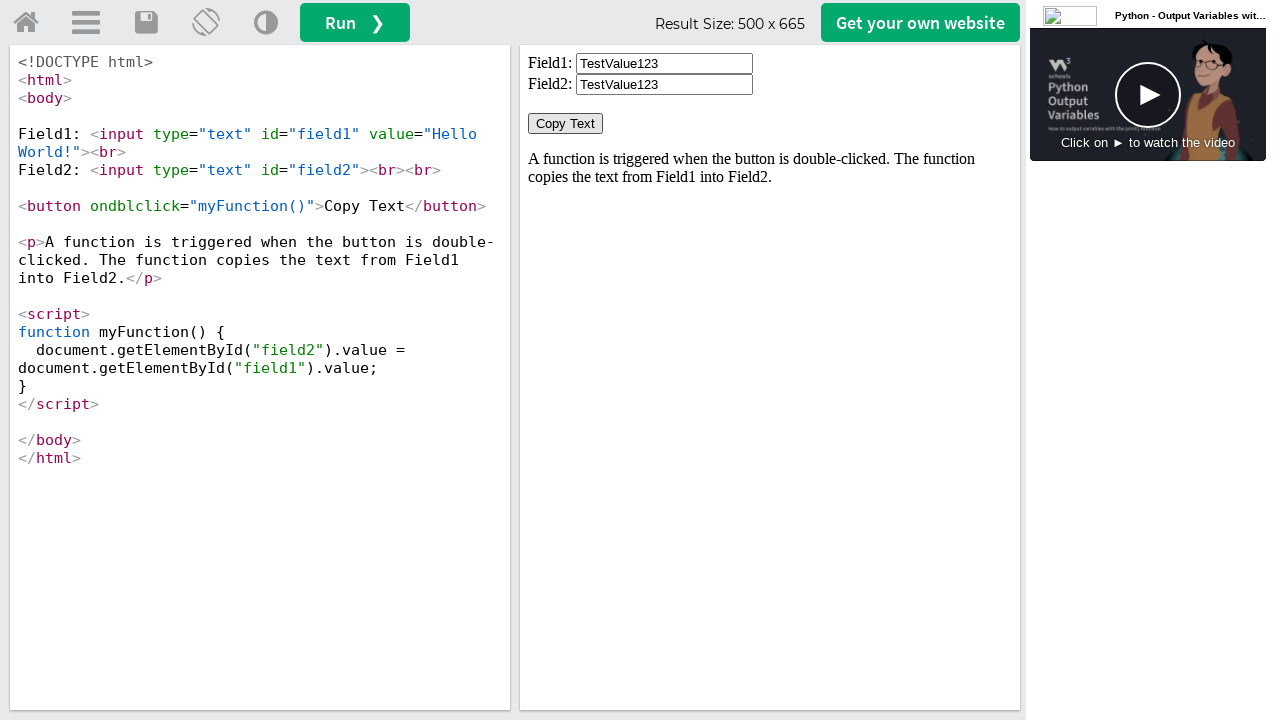

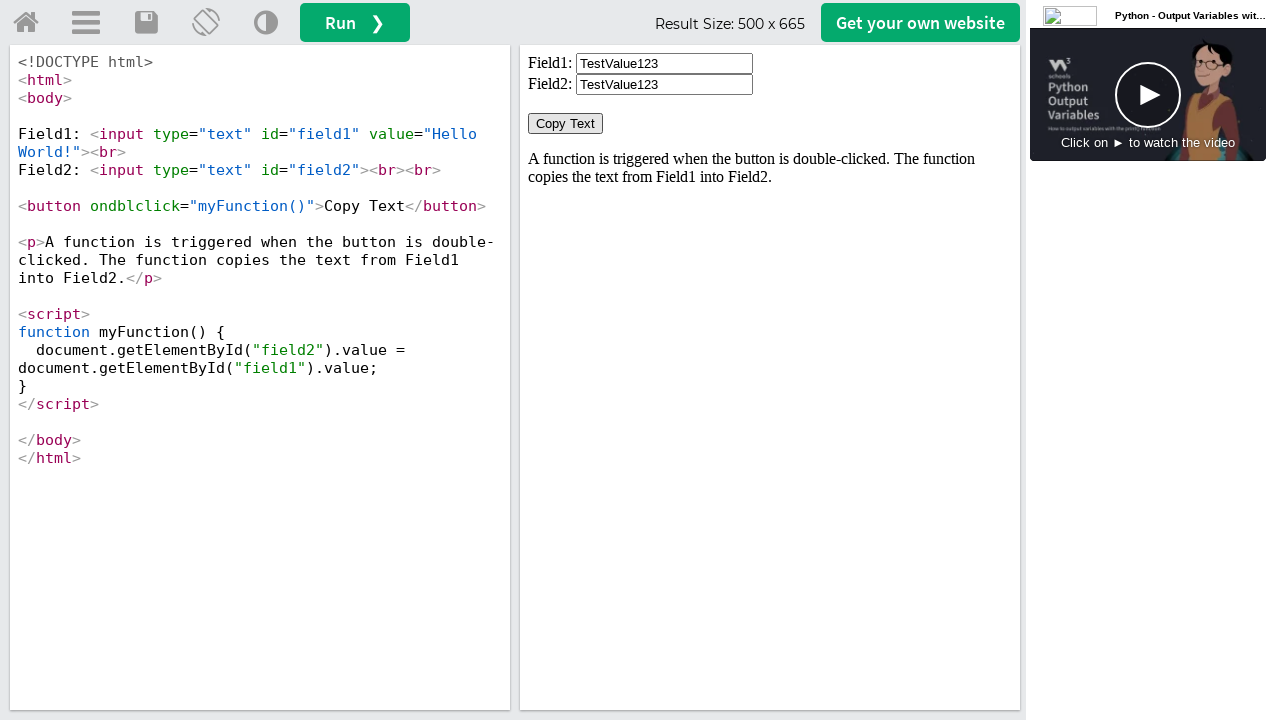